Tests the drag and drop functionality by dragging element A to element B's position and verifying they swap places.

Starting URL: https://the-internet.herokuapp.com/drag_and_drop

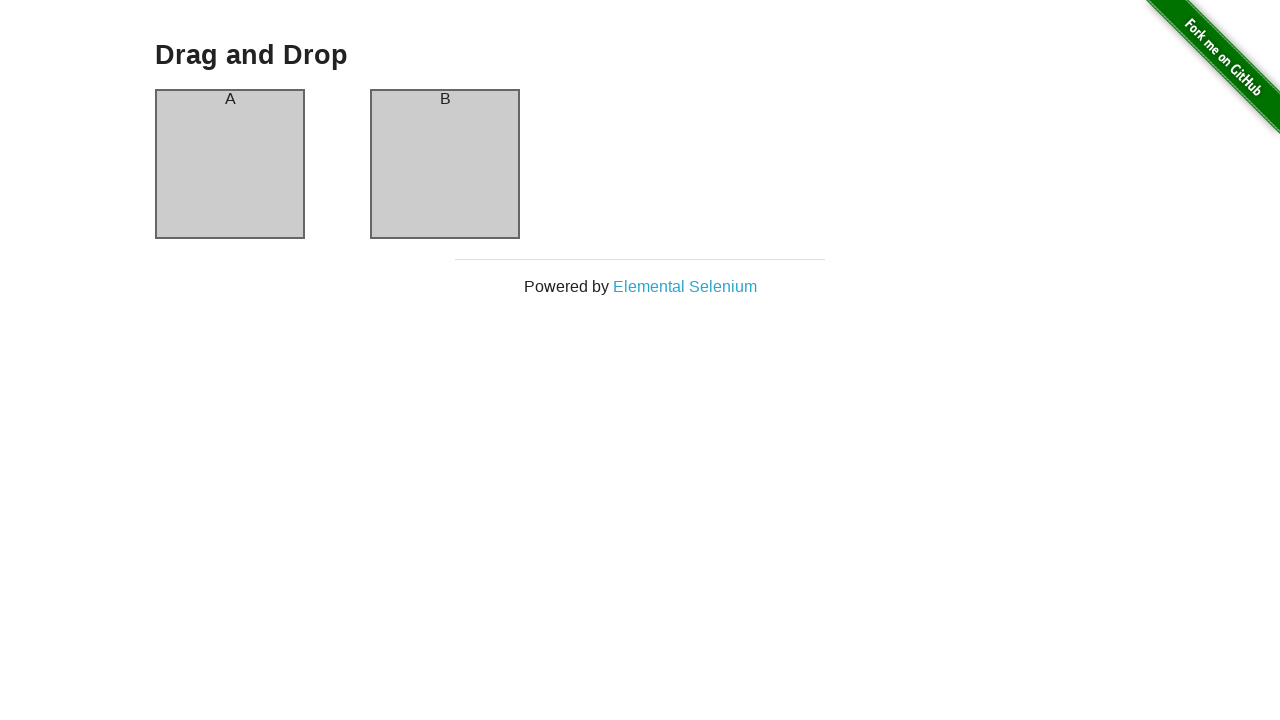

Waited for column A element to load
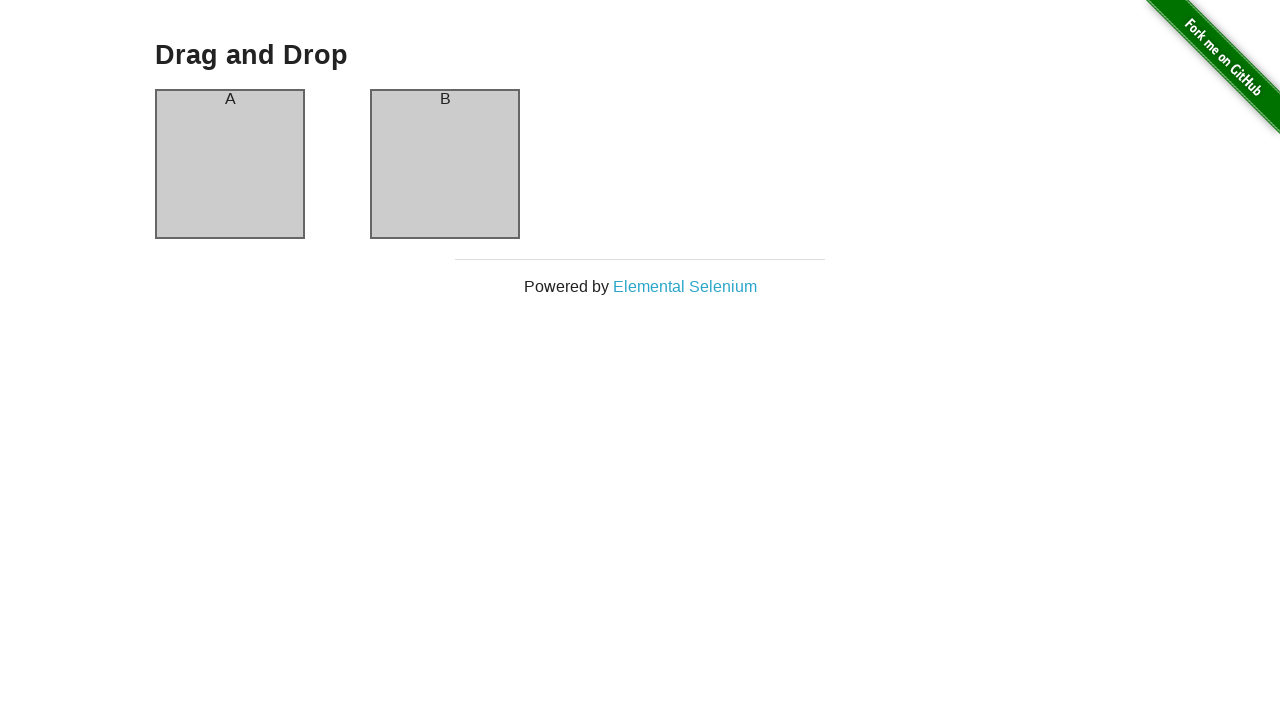

Waited for column B element to load
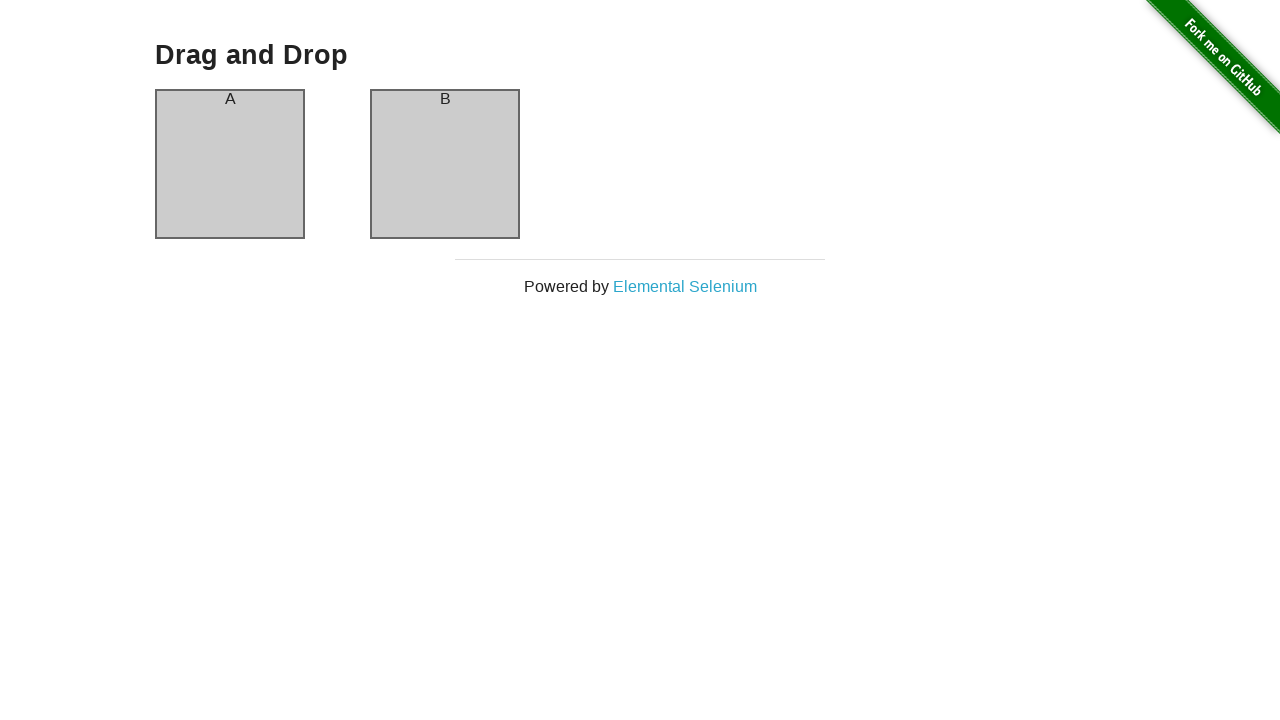

Dragged column A to column B position at (445, 164)
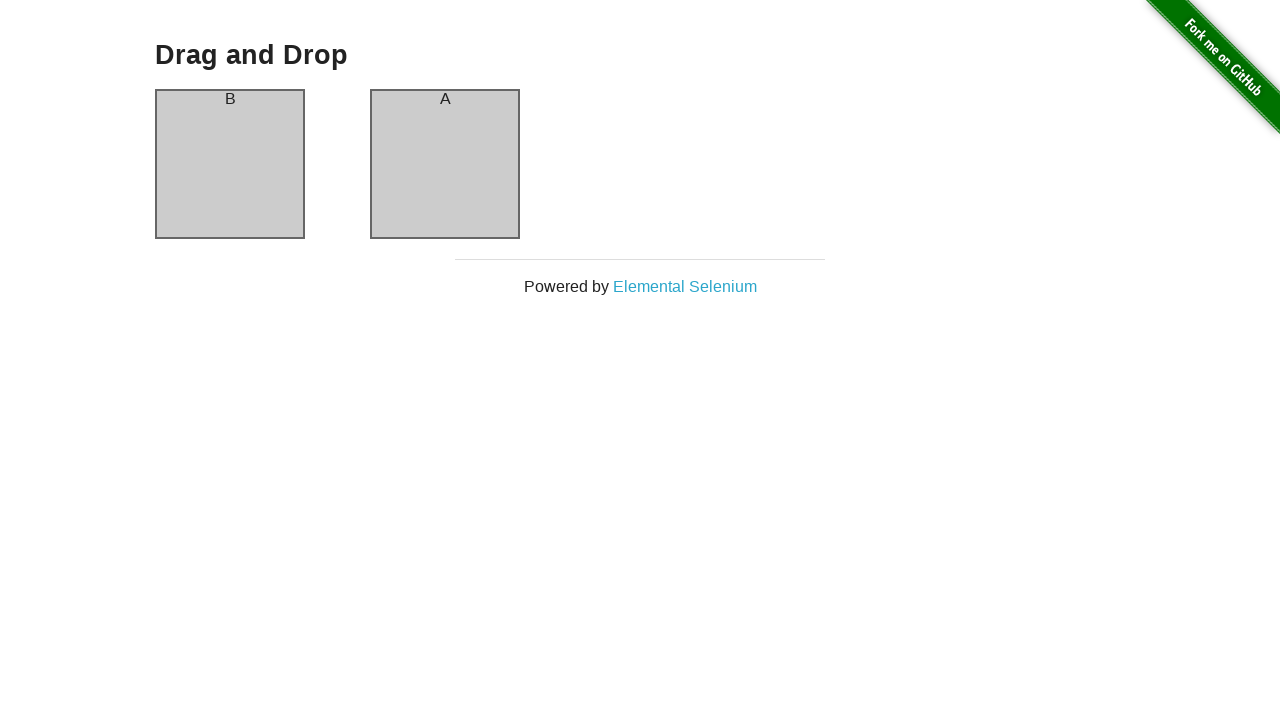

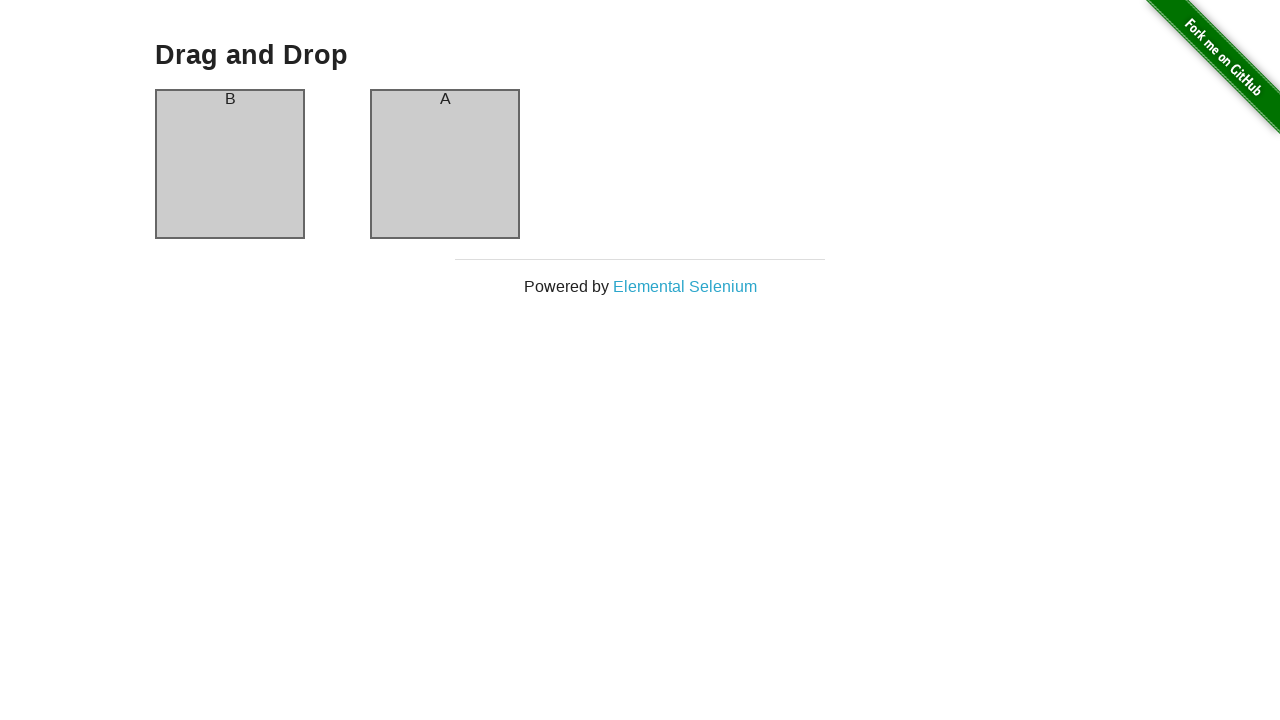